Tests clicking on a piano key button on a music lesson page that teaches about frequency, octave, and semitones

Starting URL: https://www.apronus.com/music/lessons/unit01.htm

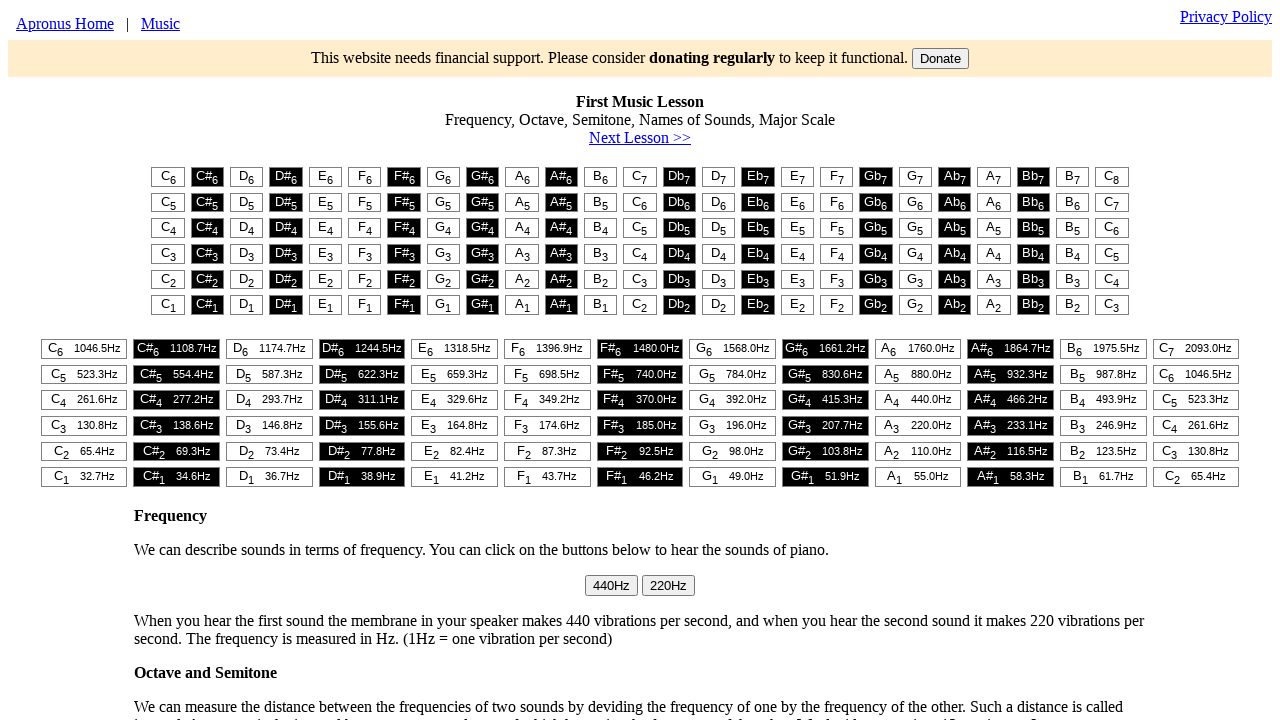

Navigated to music lesson page about frequency, octave, and semitones
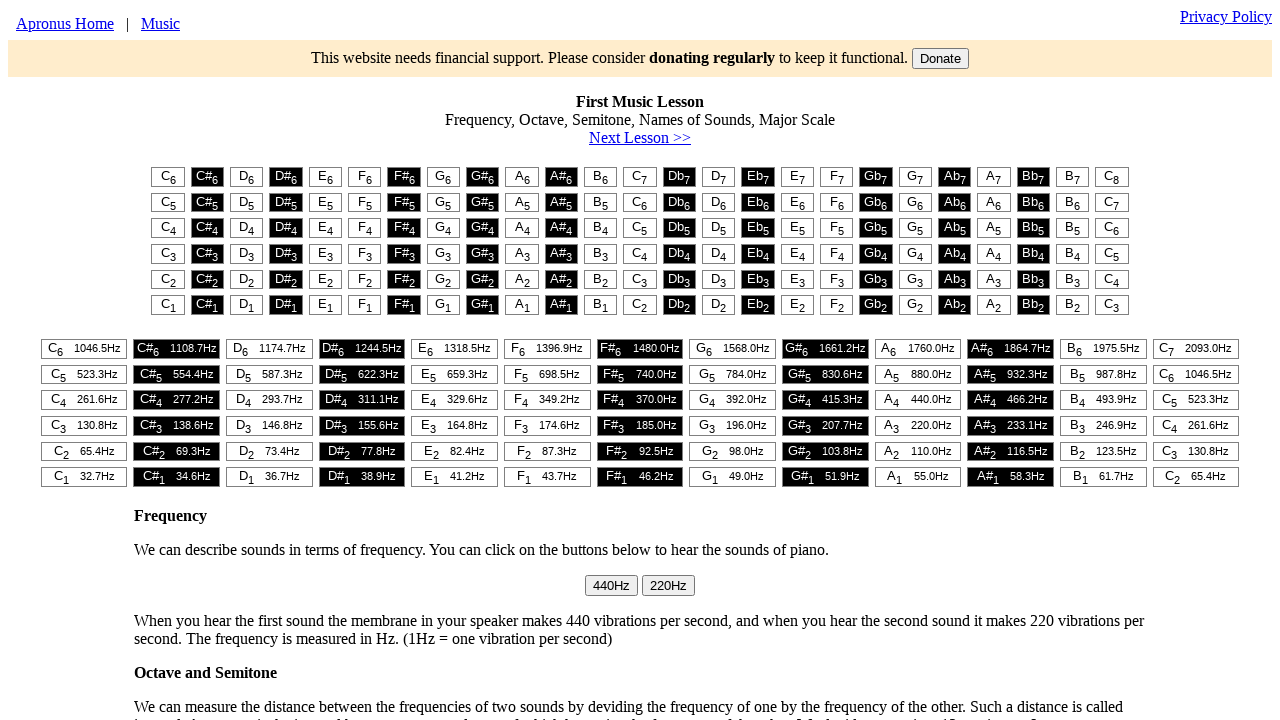

Clicked on piano key button at (168, 177) on #t1 > table > tr:nth-child(1) > td:nth-child(1) > button
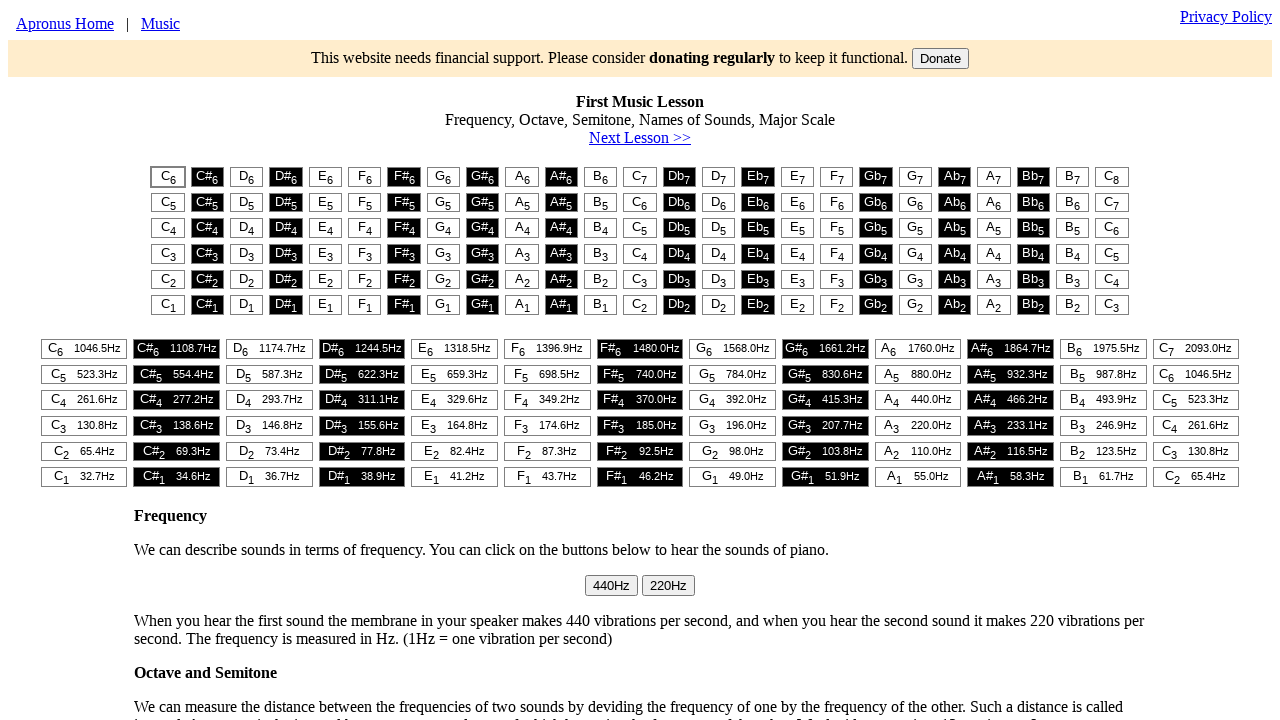

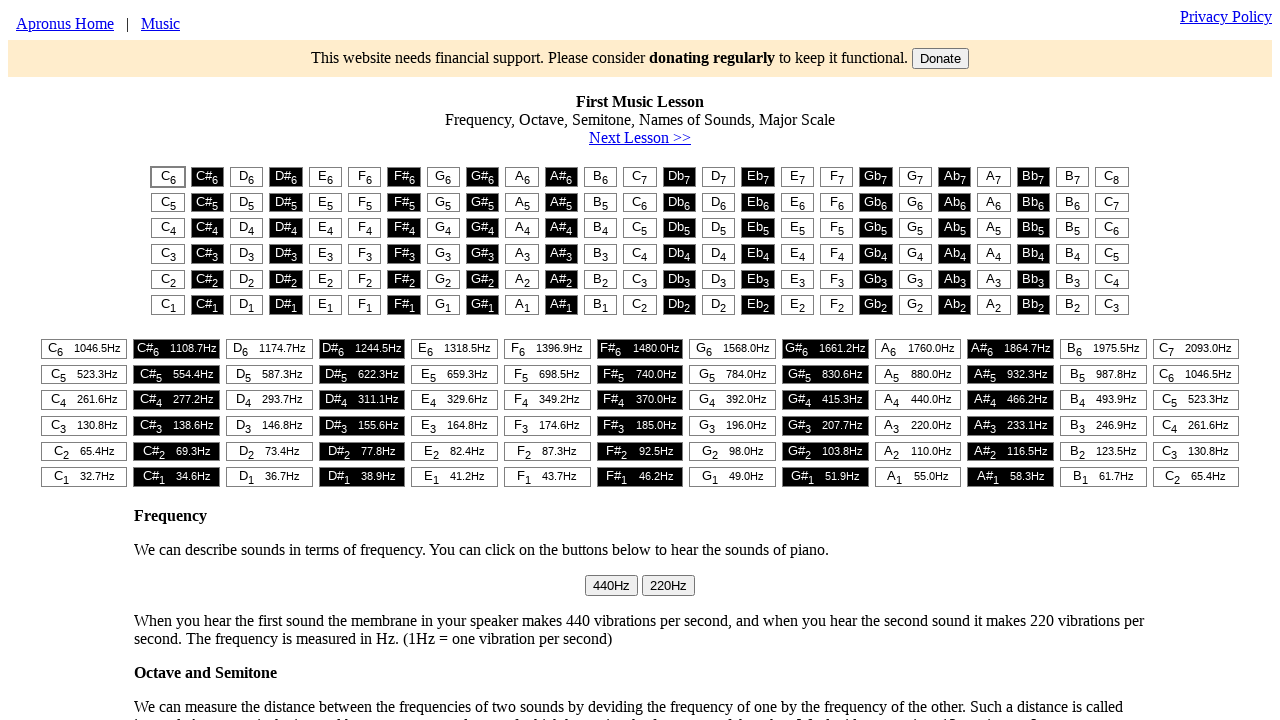